Tests ABN Lookup search functionality by navigating to the ABR website and typing "Automic" in the lookup/search field to verify search results appear.

Starting URL: https://abr.business.gov.au/

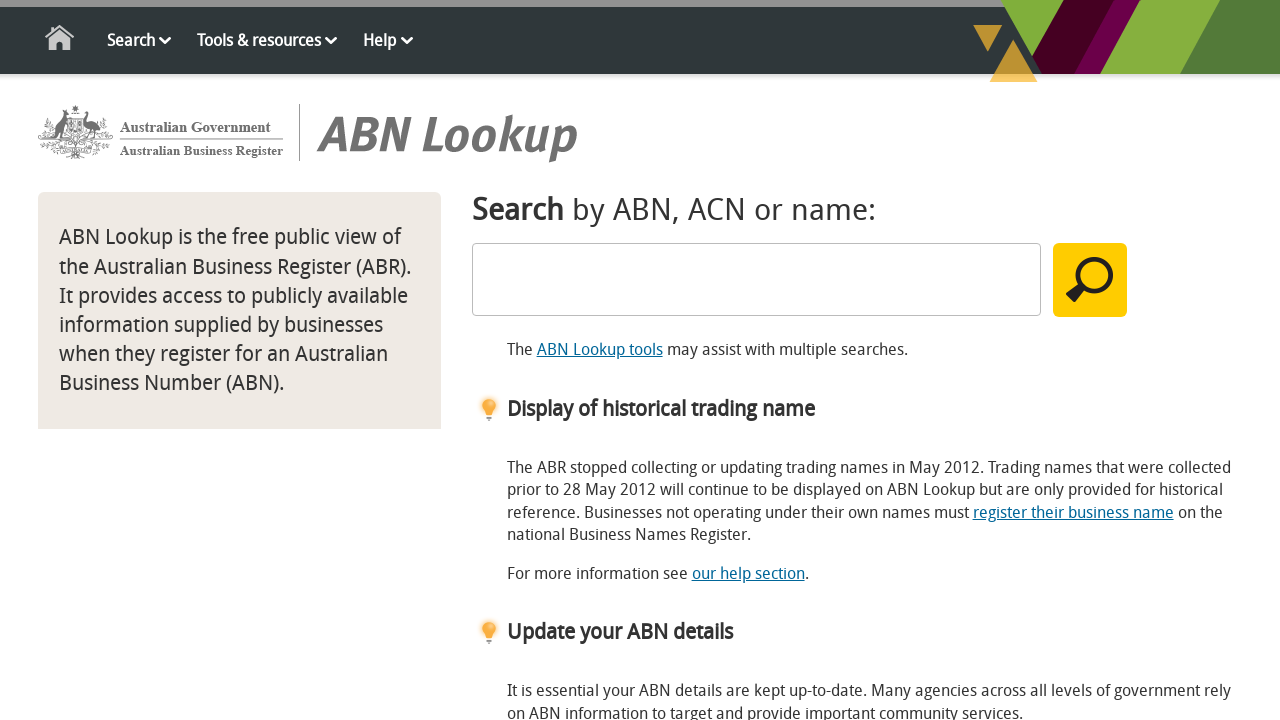

Navigated to ABR website at https://abr.business.gov.au/
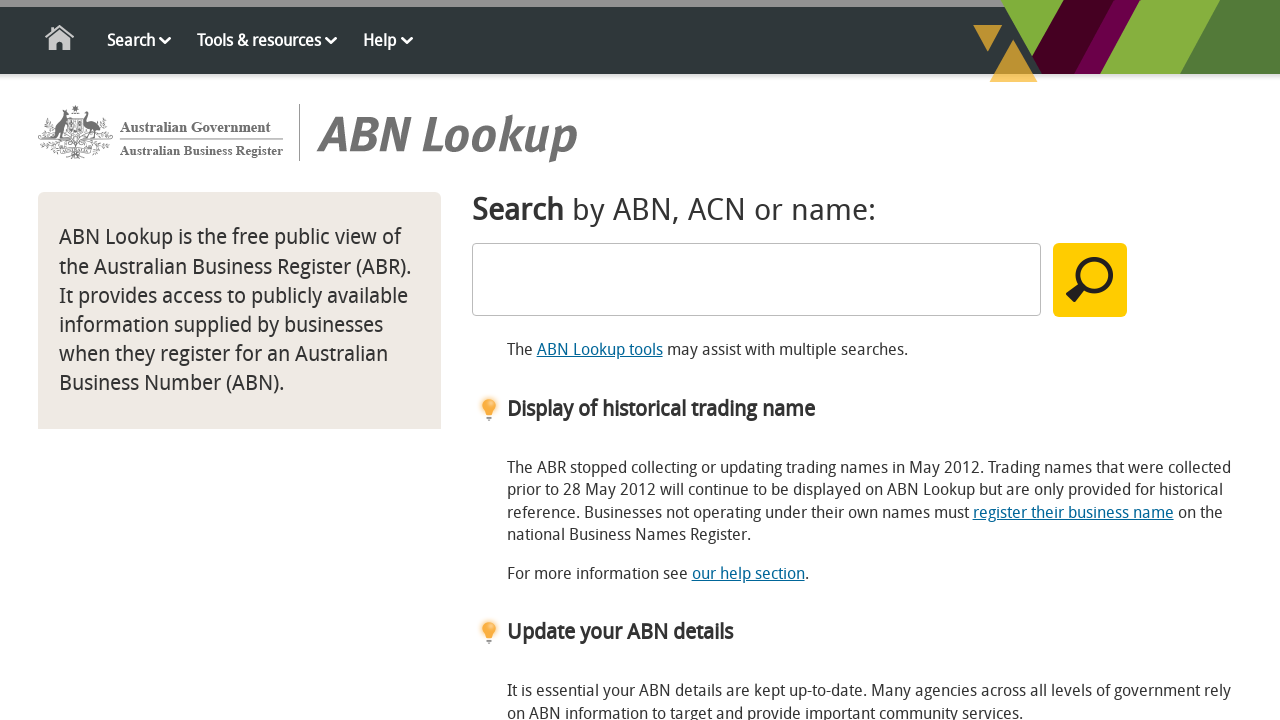

Filled ABN lookup search field with 'Automic' on input[type='search'], input[name='SearchText'], #SearchText
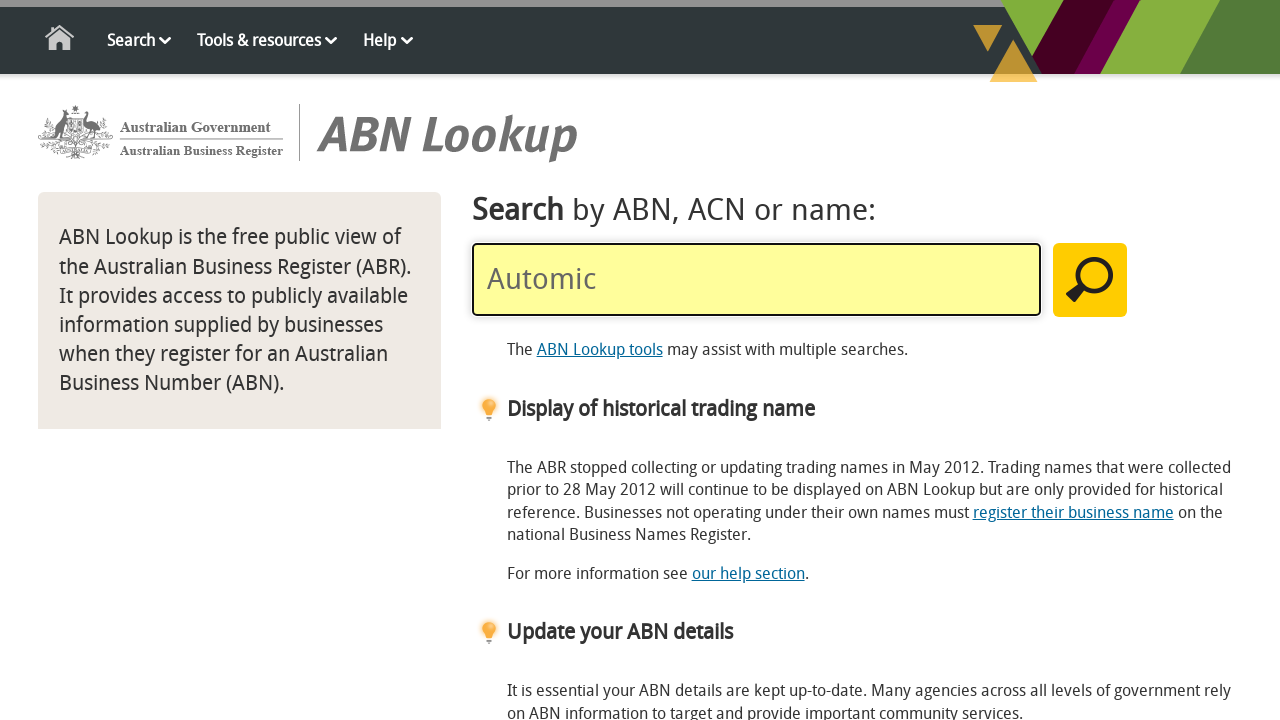

Pressed Enter to submit ABN lookup search for 'Automic' on input[type='search'], input[name='SearchText'], #SearchText
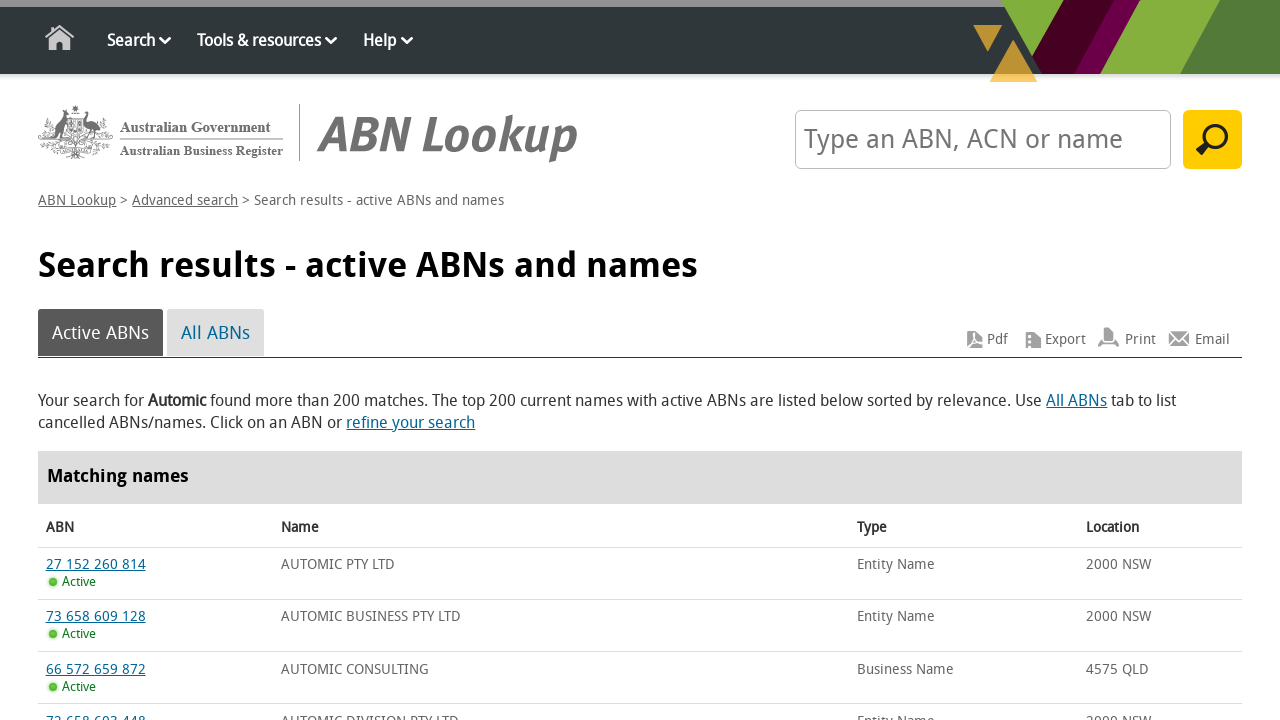

Search results loaded and are now visible
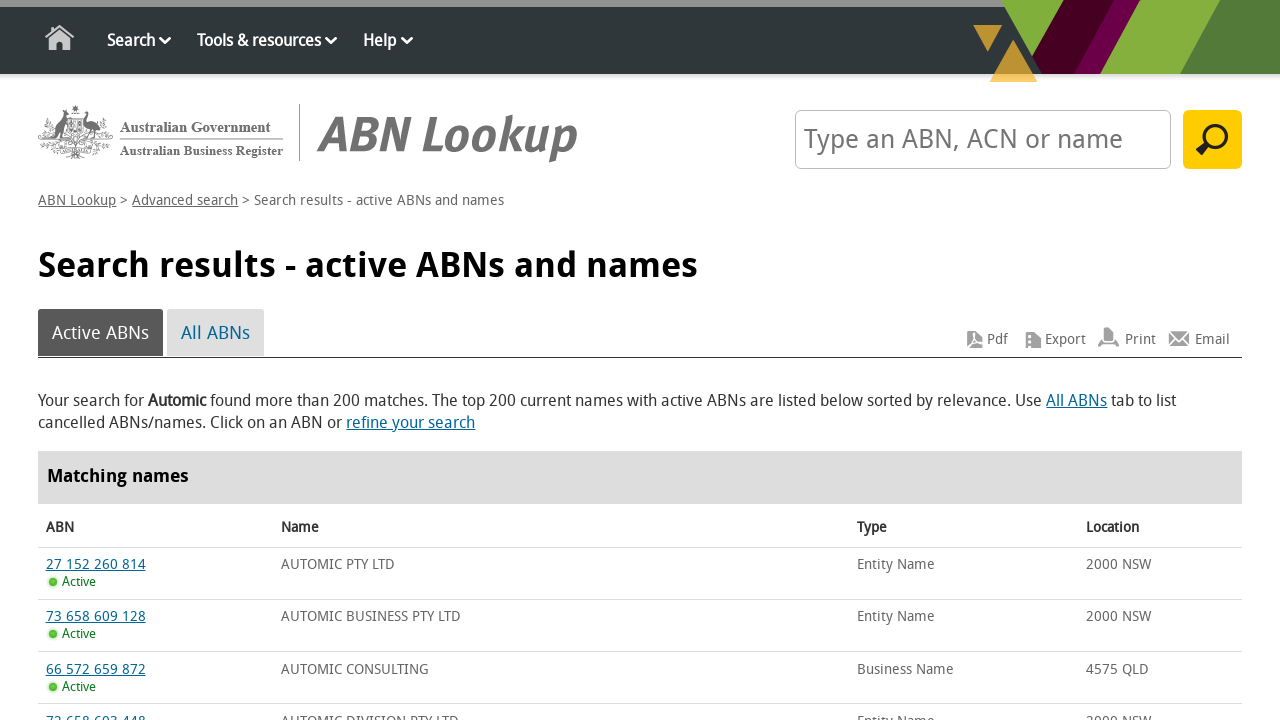

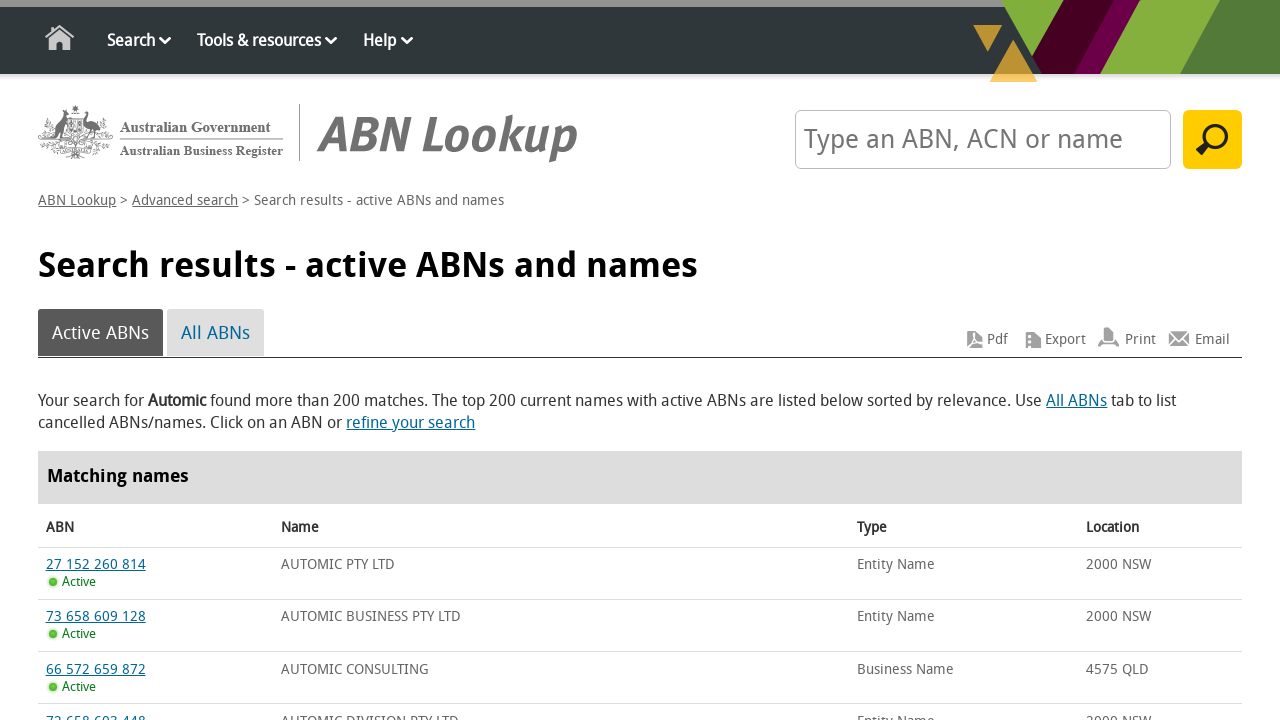